Tests date picker functionality by entering a date and pressing Enter

Starting URL: https://formy-project.herokuapp.com/datepicker

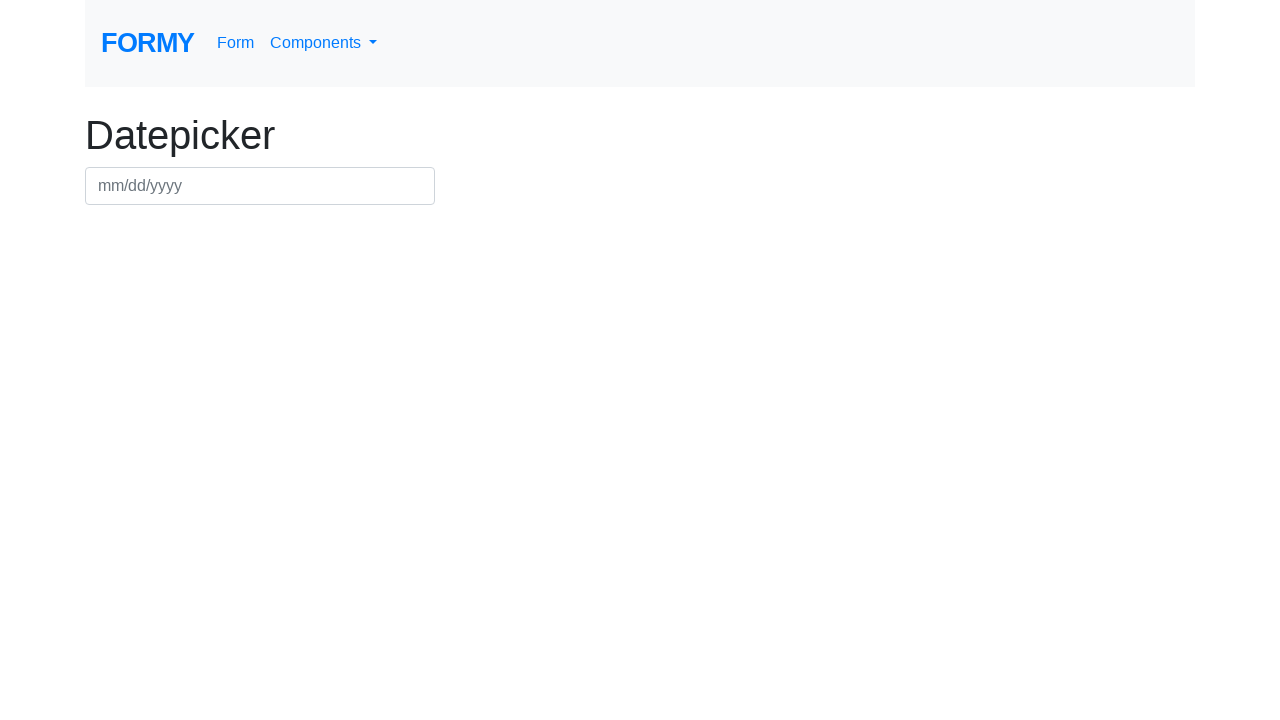

Filled date picker field with '03/03/2022' on #datepicker
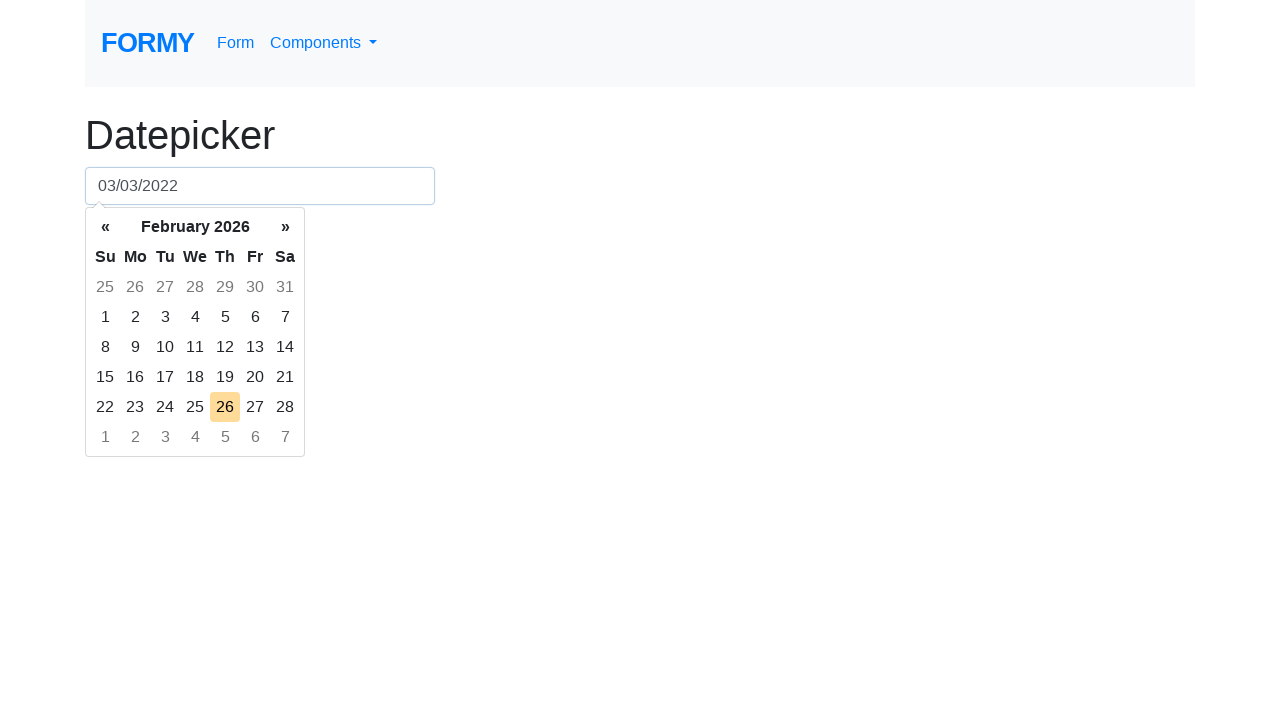

Pressed Enter to confirm the selected date on #datepicker
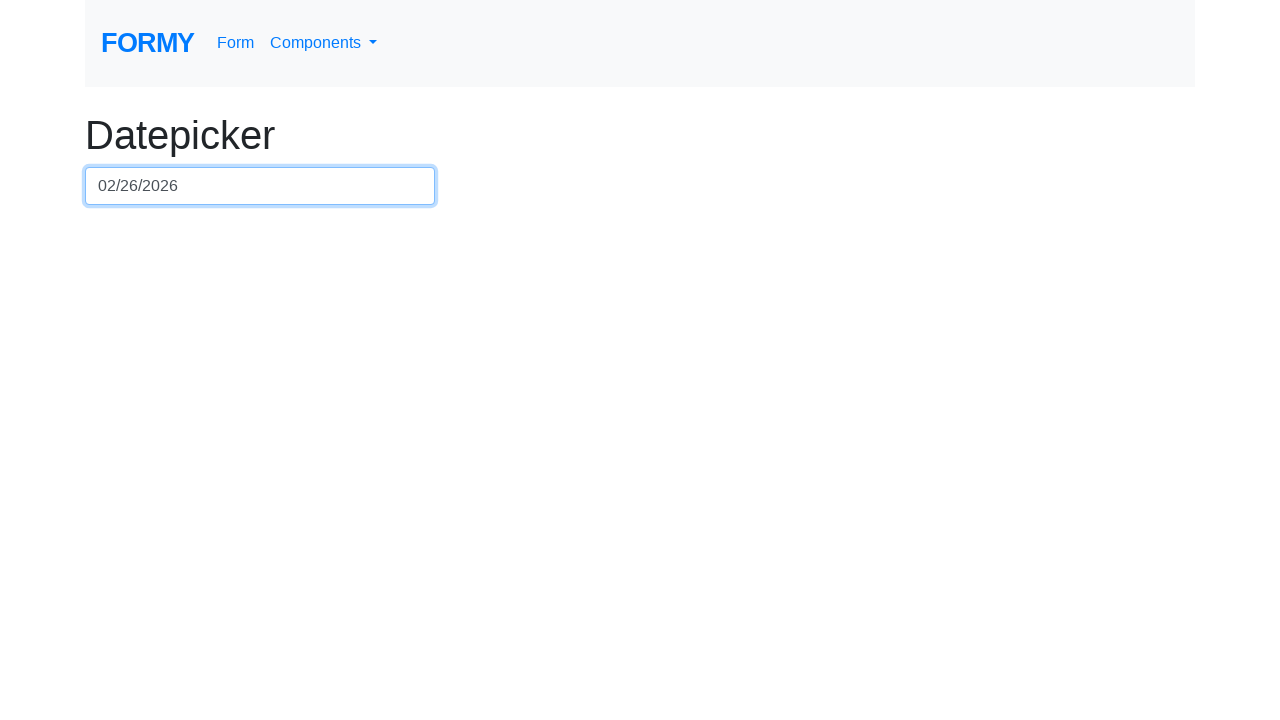

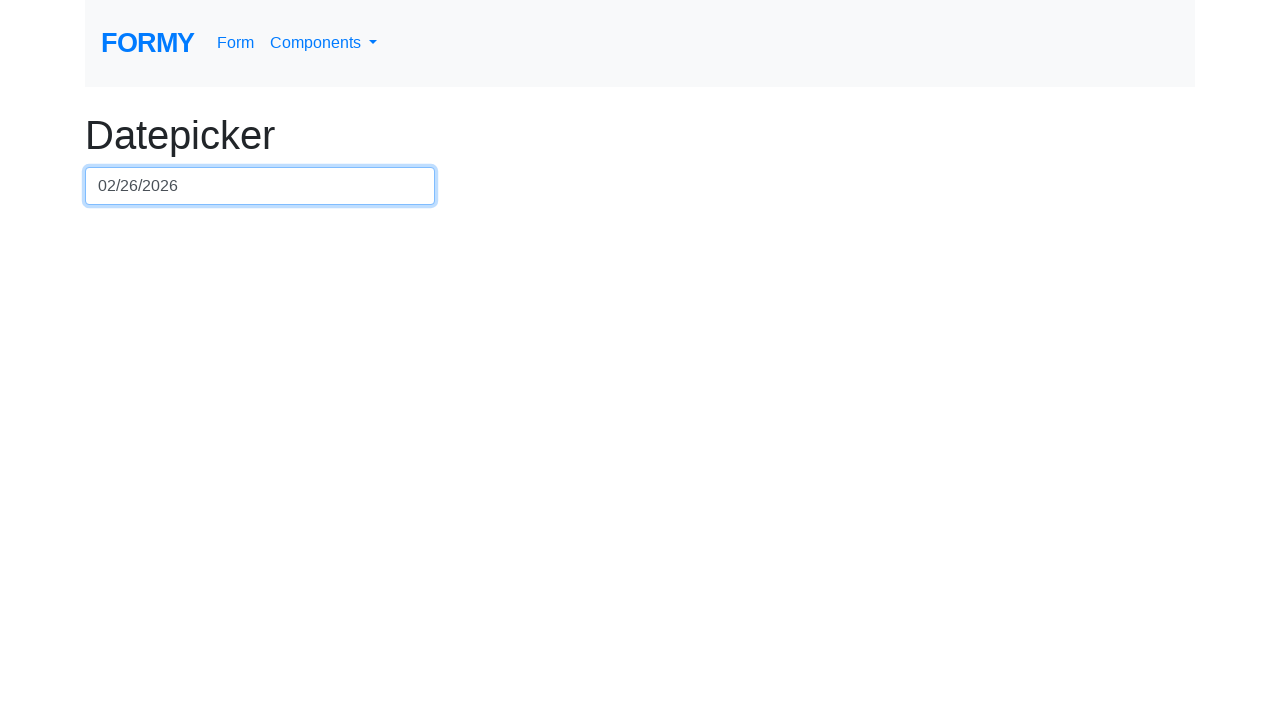